Verifies that the EduCreate application deployment is successful by checking for navigation elements, page title, and content (login prompt or templates).

Starting URL: https://edu-create.vercel.app/create

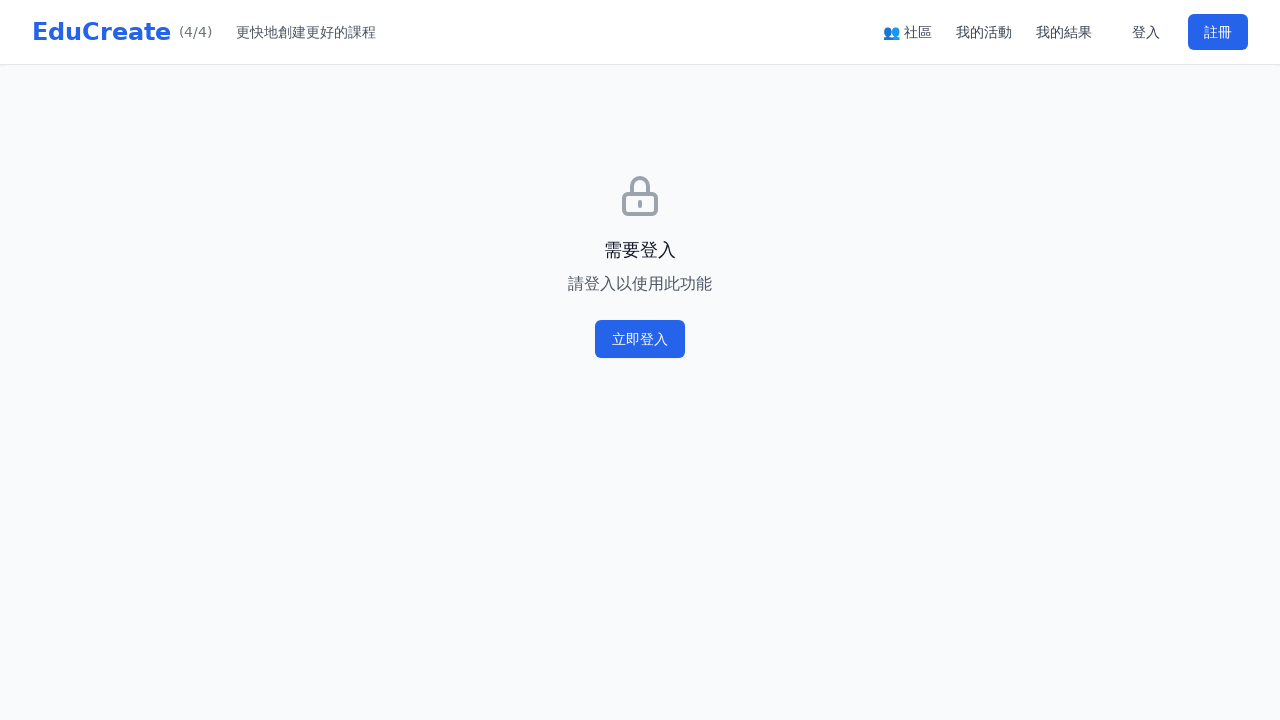

Set mobile viewport to 375x812
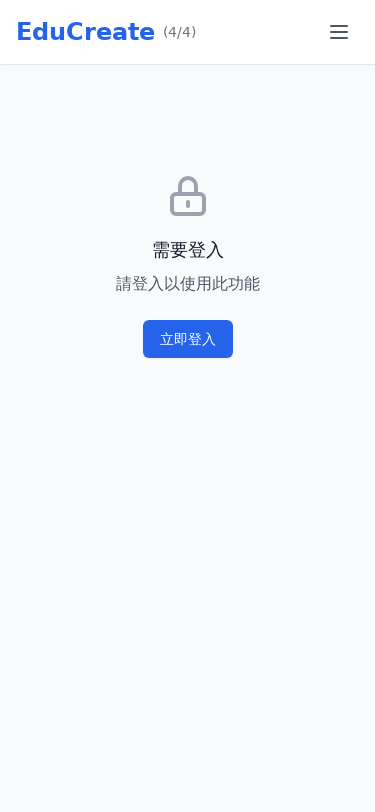

Page fully loaded (networkidle state reached)
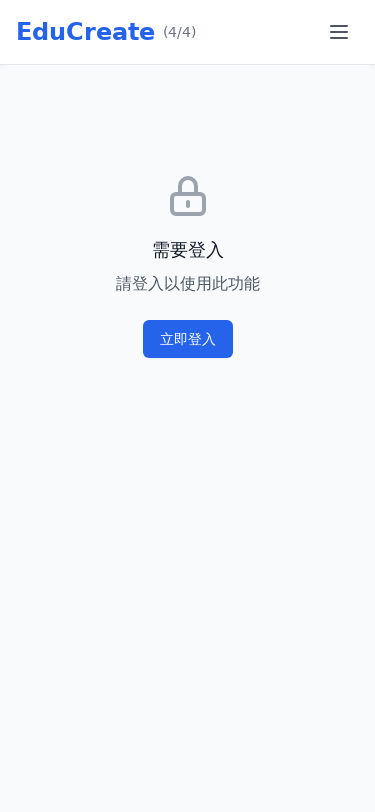

Checked for unified navigation element (found 1)
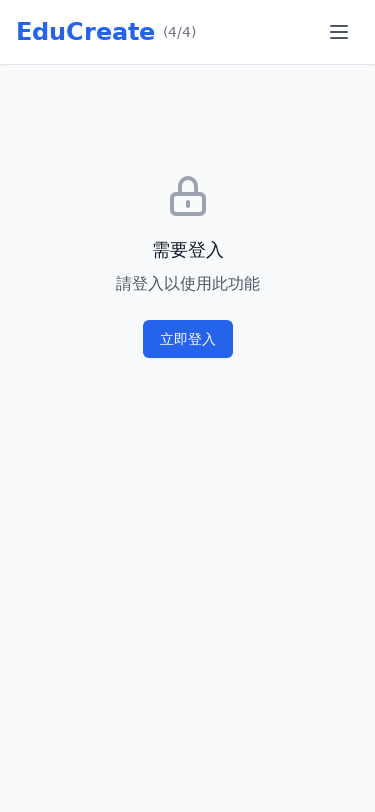

Retrieved page title: 'EduCreate - 記憶科學驅動的智能教育遊戲平台'
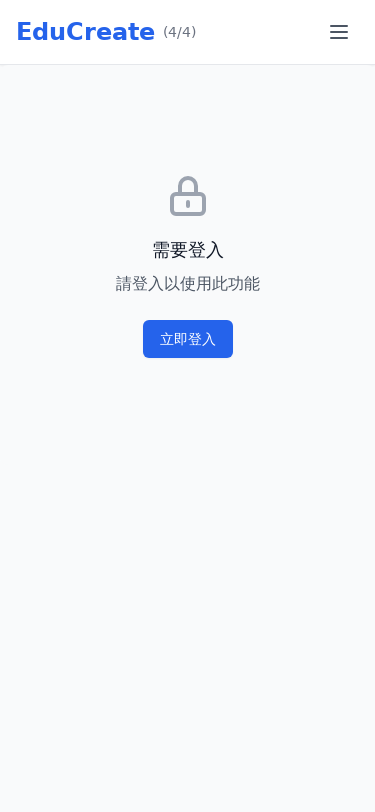

Waited 3 seconds for content to stabilize
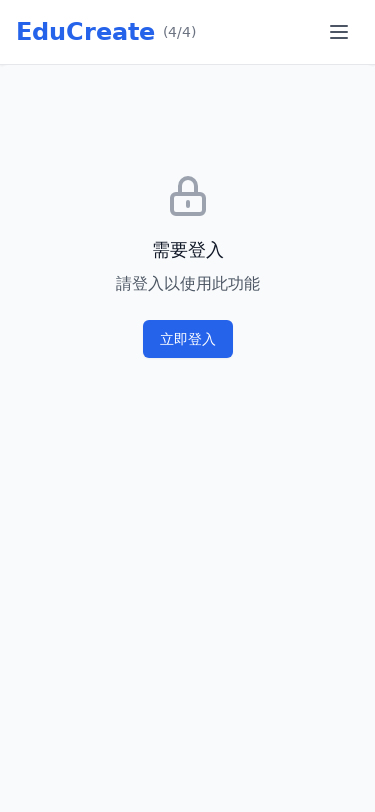

Checked for login prompt (found 1)
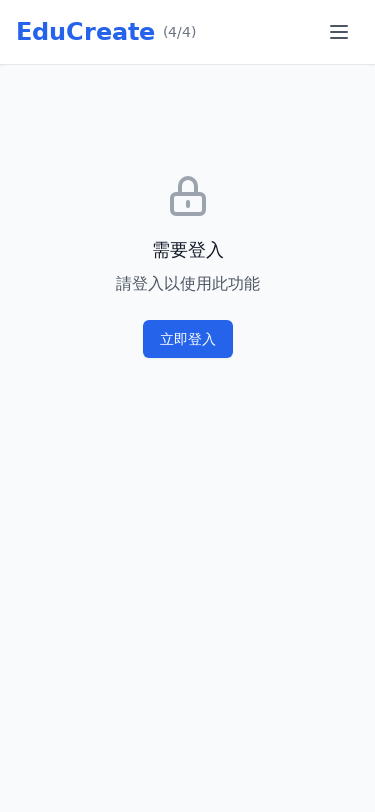

Checked for template cards (found 0)
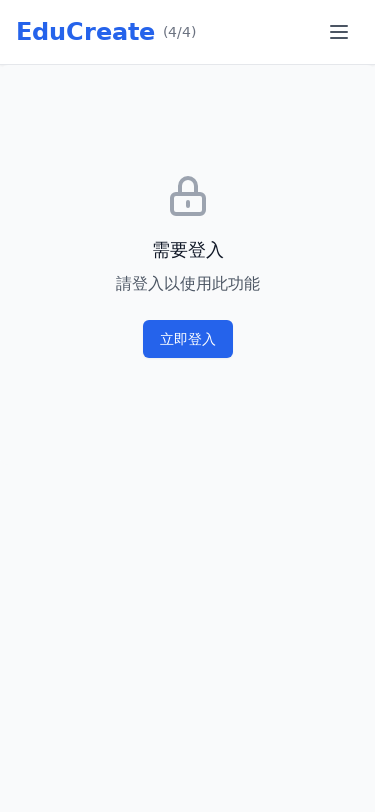

Verified unified navigation element is present
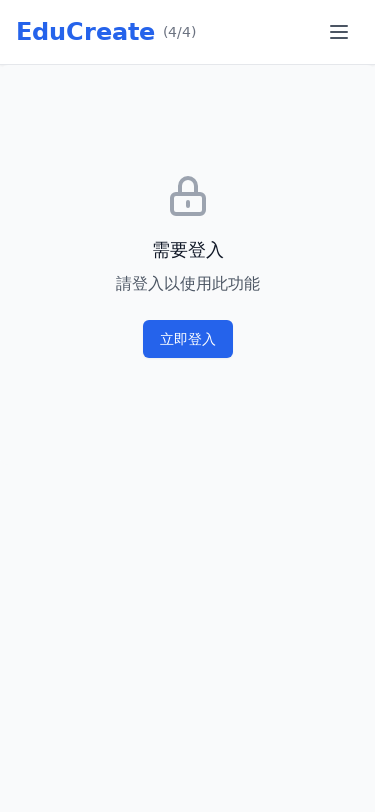

Verified page title contains 'EduCreate'
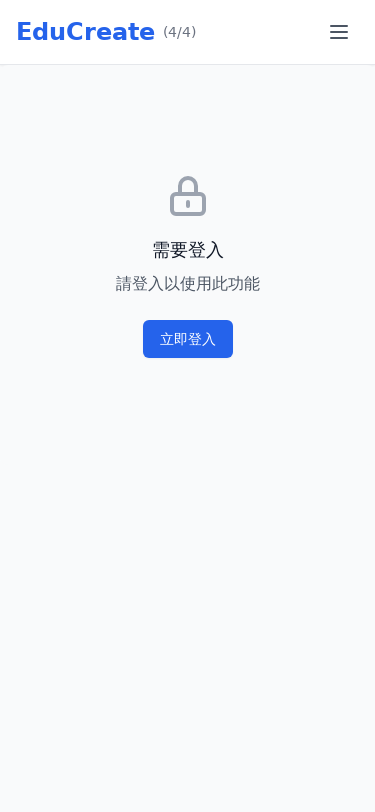

Verified page has content (login prompt or templates: True)
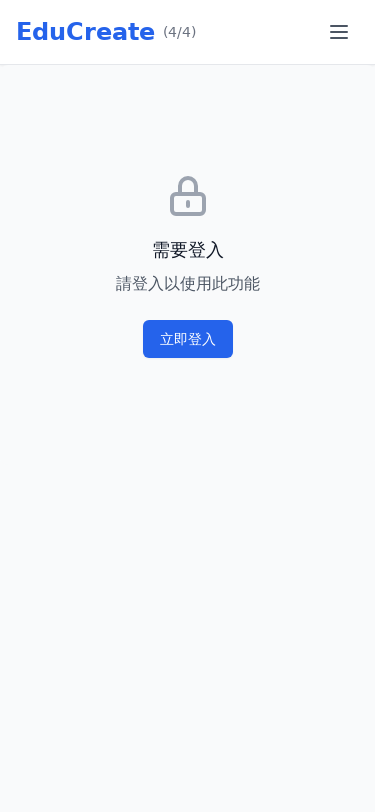

Confirmed page contains login prompt or template cards
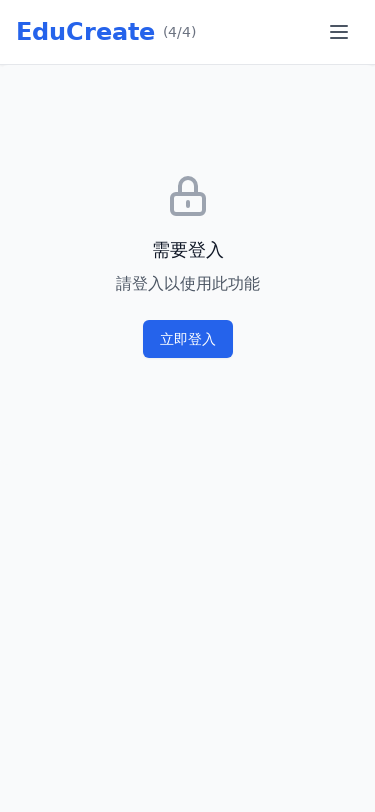

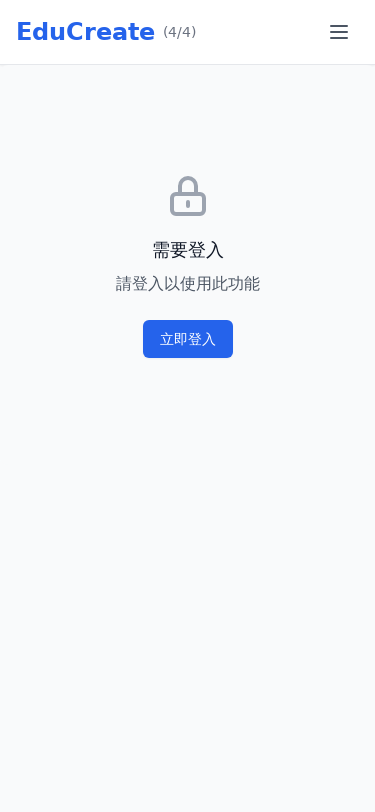